Searches for "Samsung S20" on Olimpica store and waits for product gallery to load

Starting URL: https://www.olimpica.com/

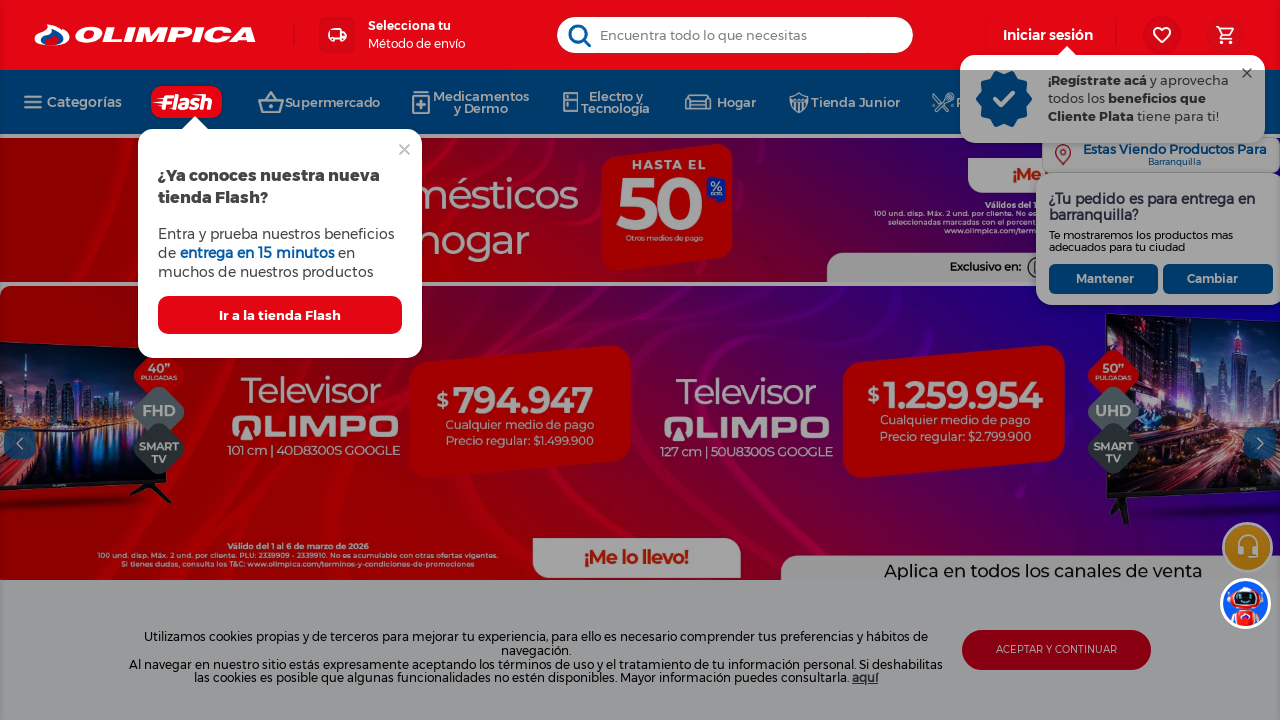

Waited for page to load with domcontentloaded state
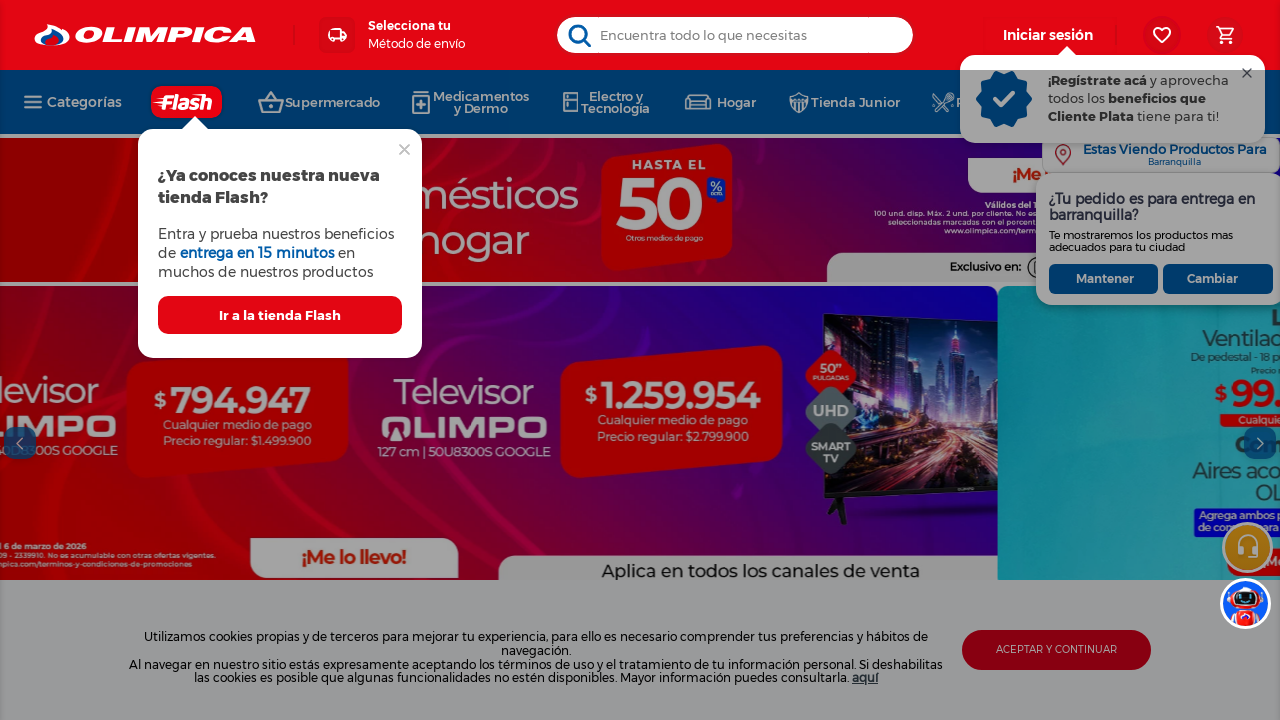

Filled search bar with 'Samsung S20' on input[id^="downshift-"][id$="-input"]
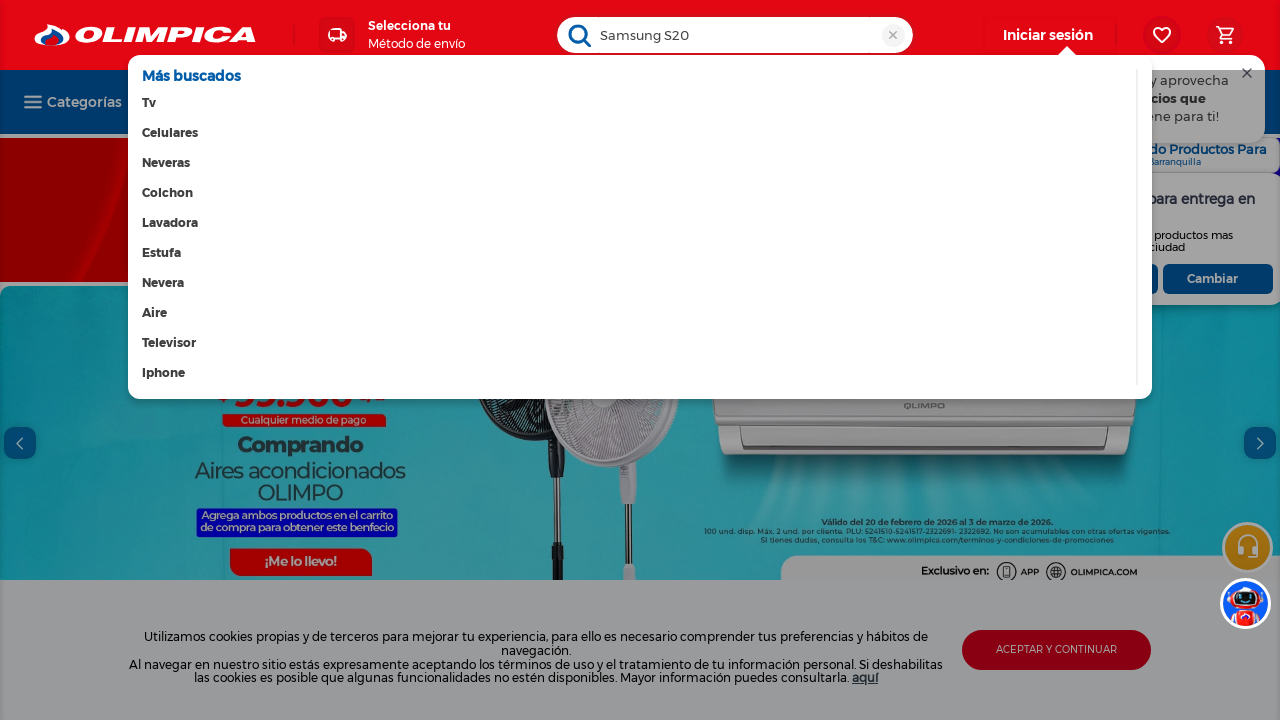

Pressed Enter to submit search
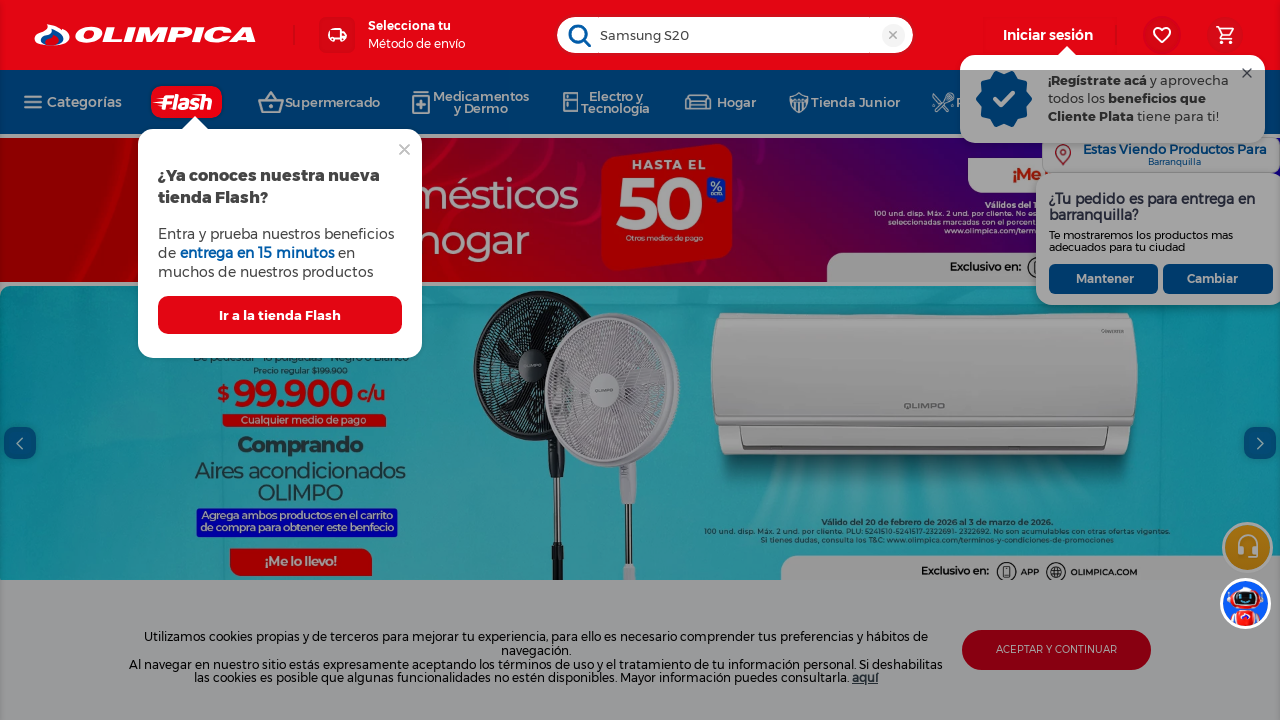

Waited for search results page to load
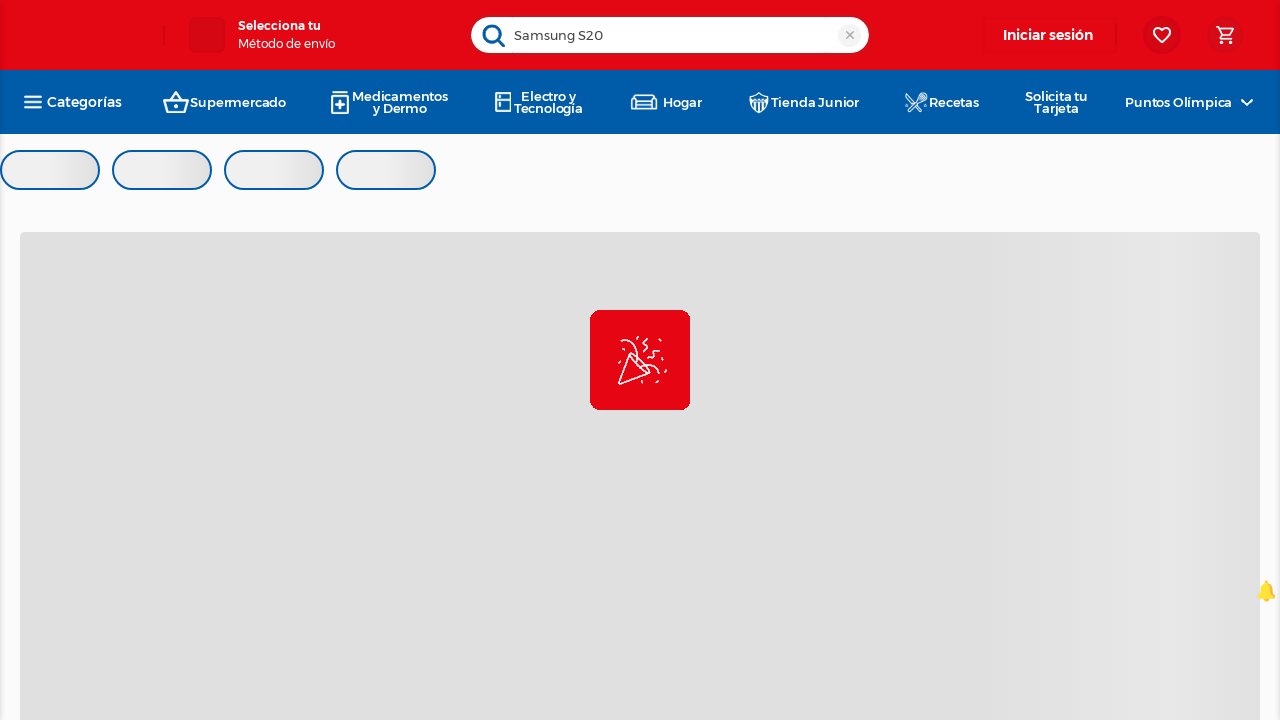

Product gallery loaded with search results for Samsung S20
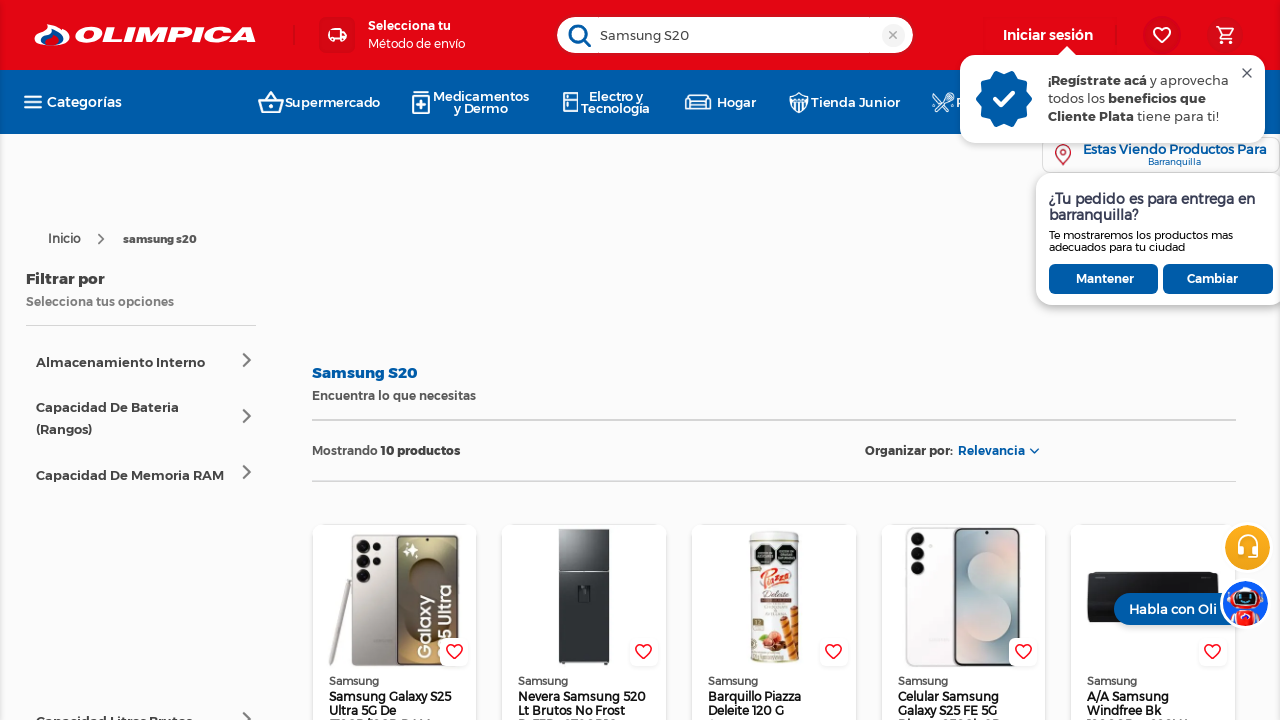

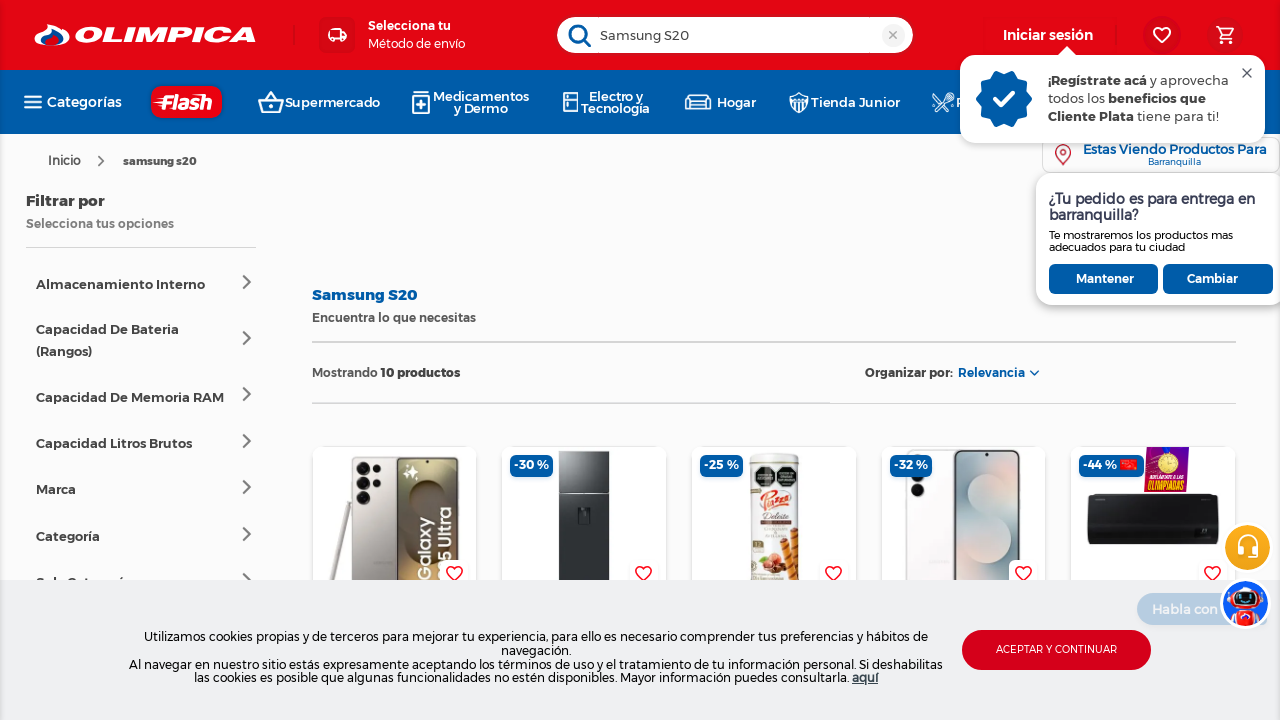